Tests window handling by verifying the initial page title is "Windows", clicking a link to open a new window, and verifying the new window's title is "New Window"

Starting URL: https://testcenter.techproeducation.com/index.php?page=multiple-windows

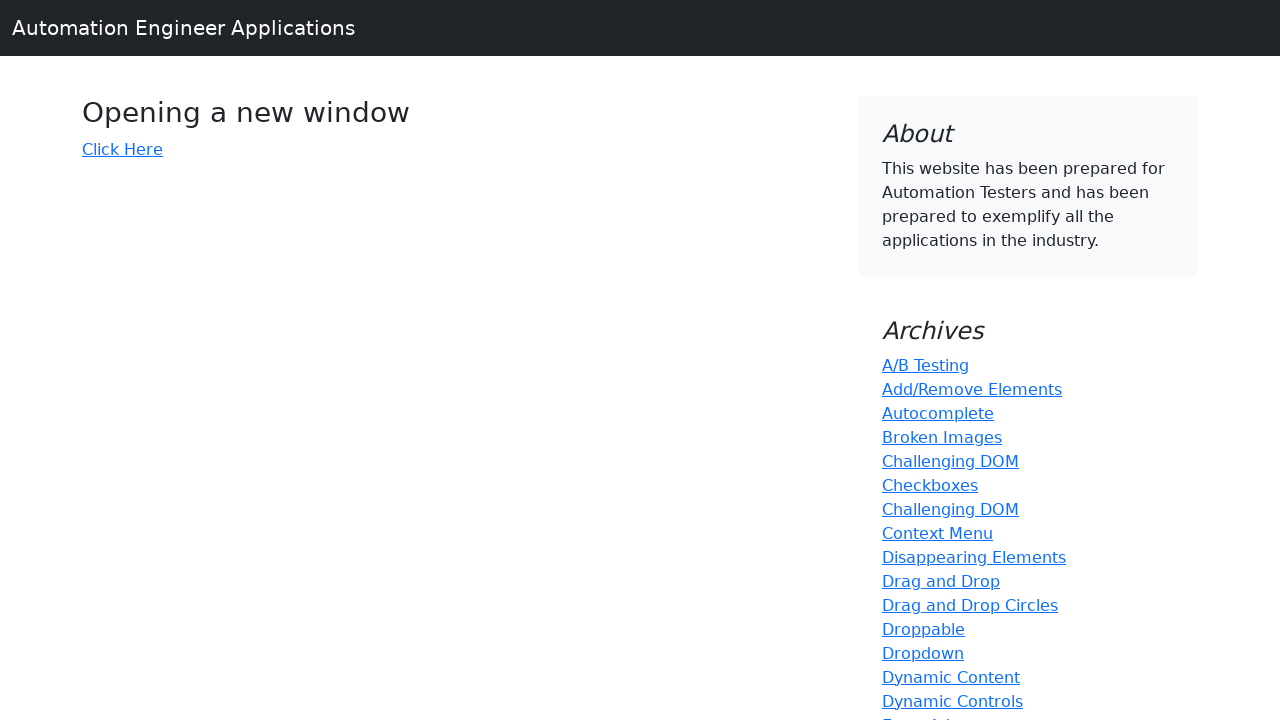

Verified initial page title is 'Windows'
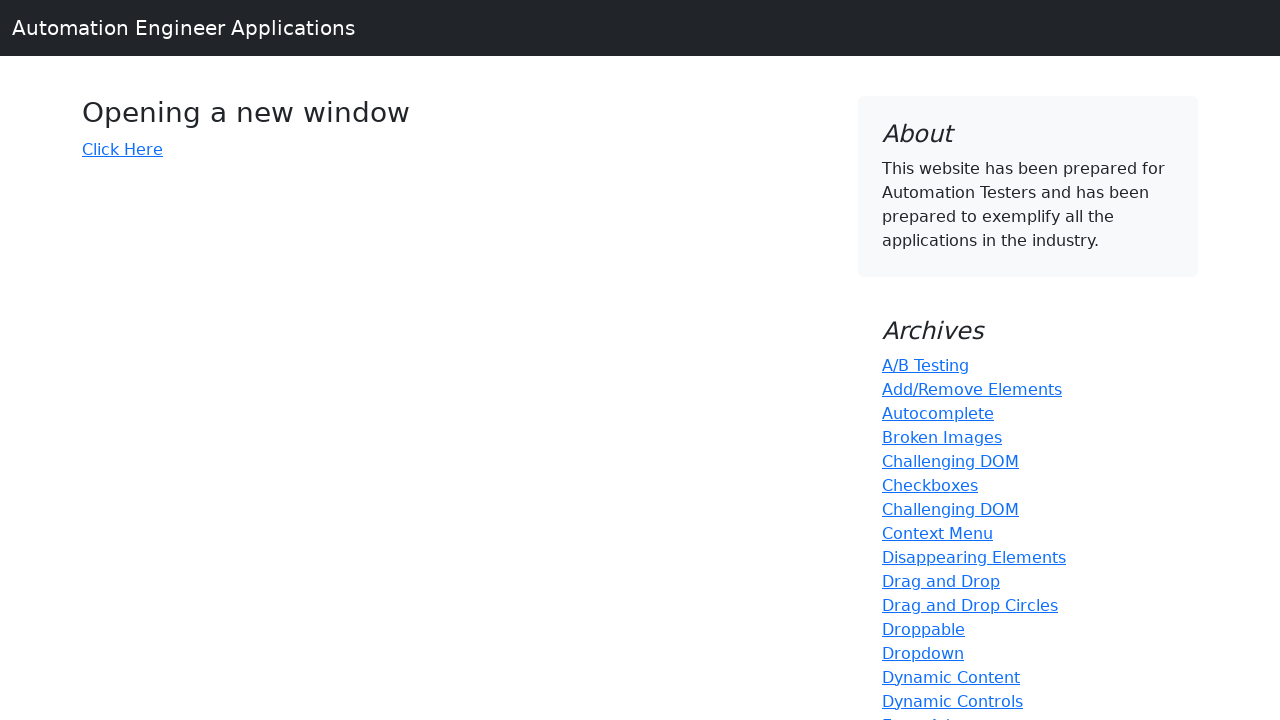

Clicked 'Click Here' link to open new window at (122, 149) on xpath=//*[.='Click Here']
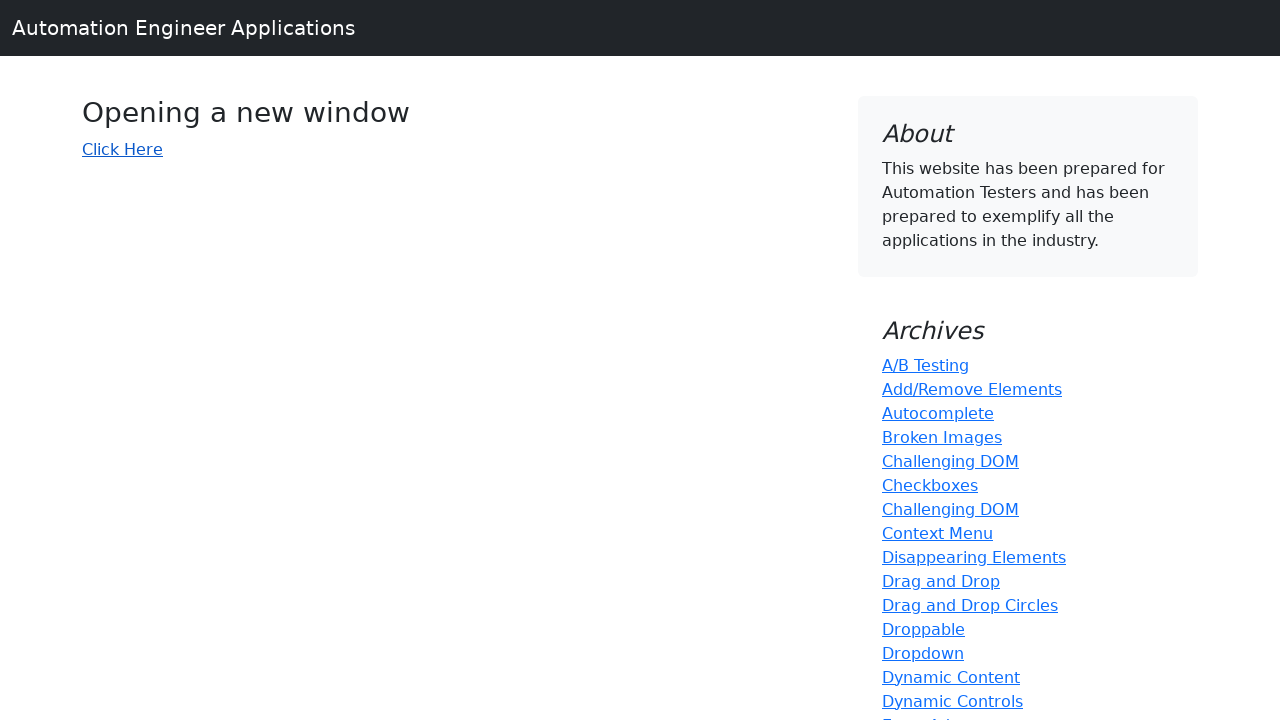

New window opened and captured
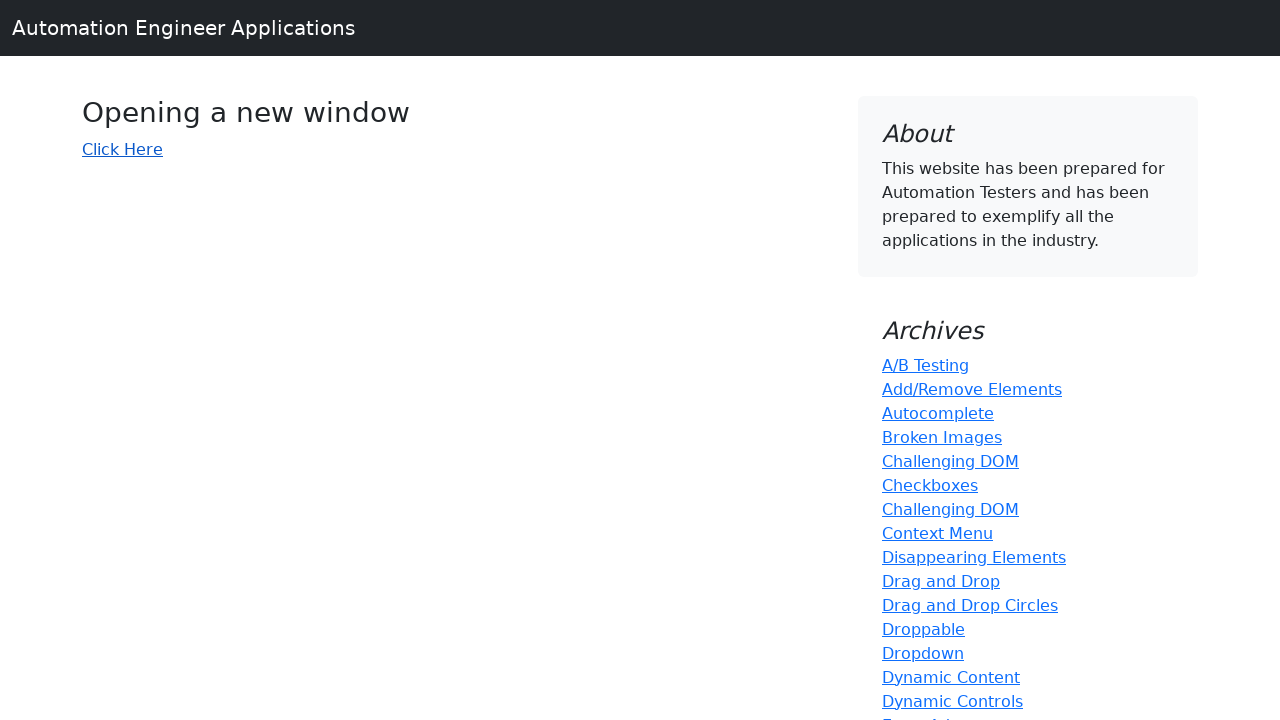

New page loaded completely
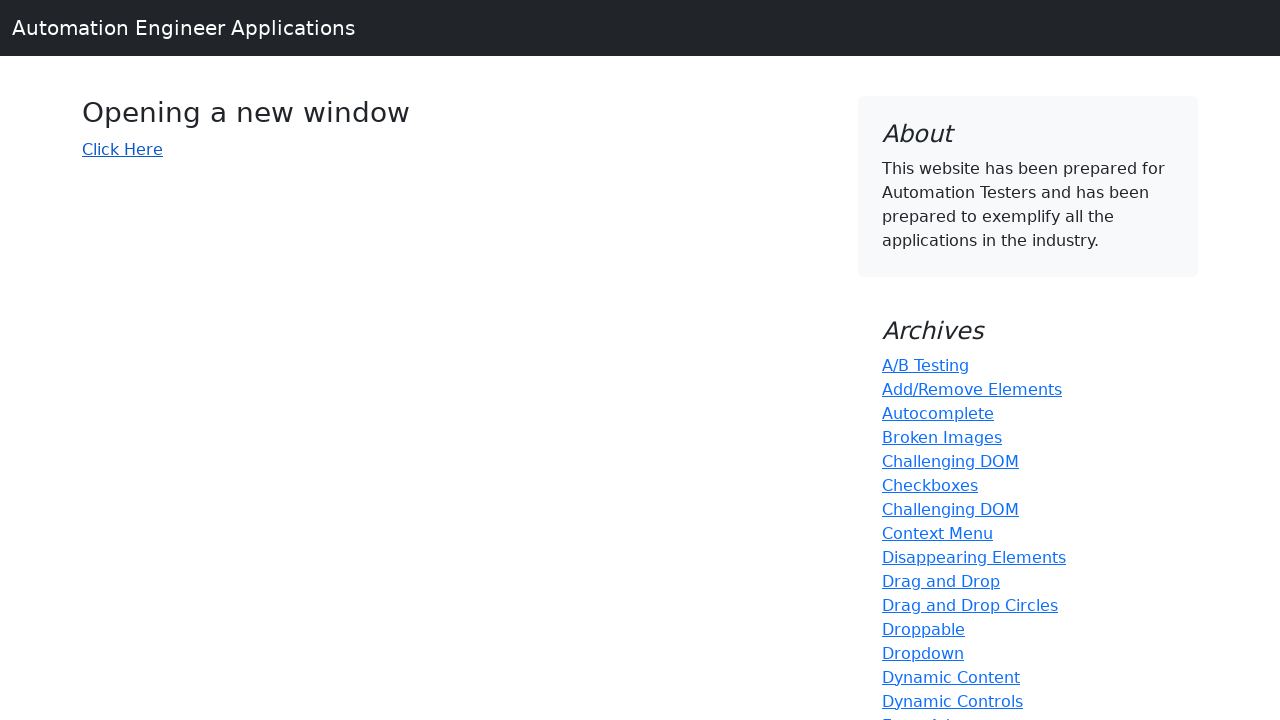

Verified new window title is 'New Window'
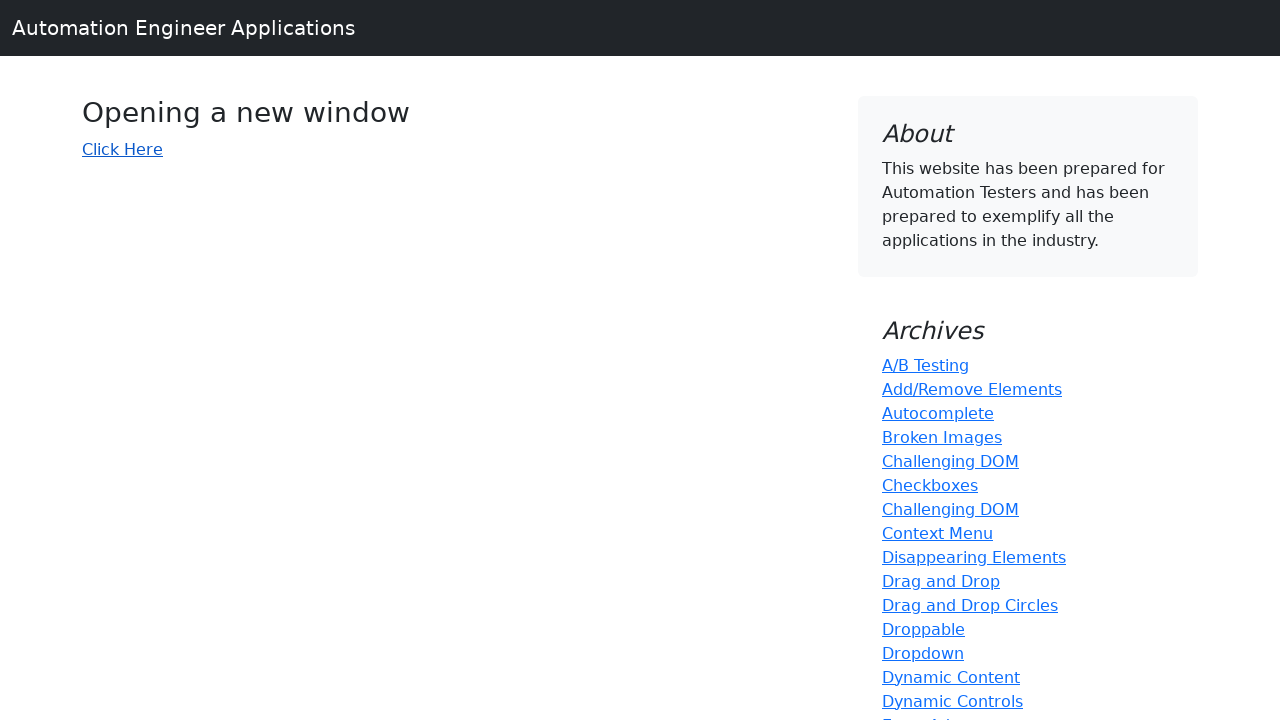

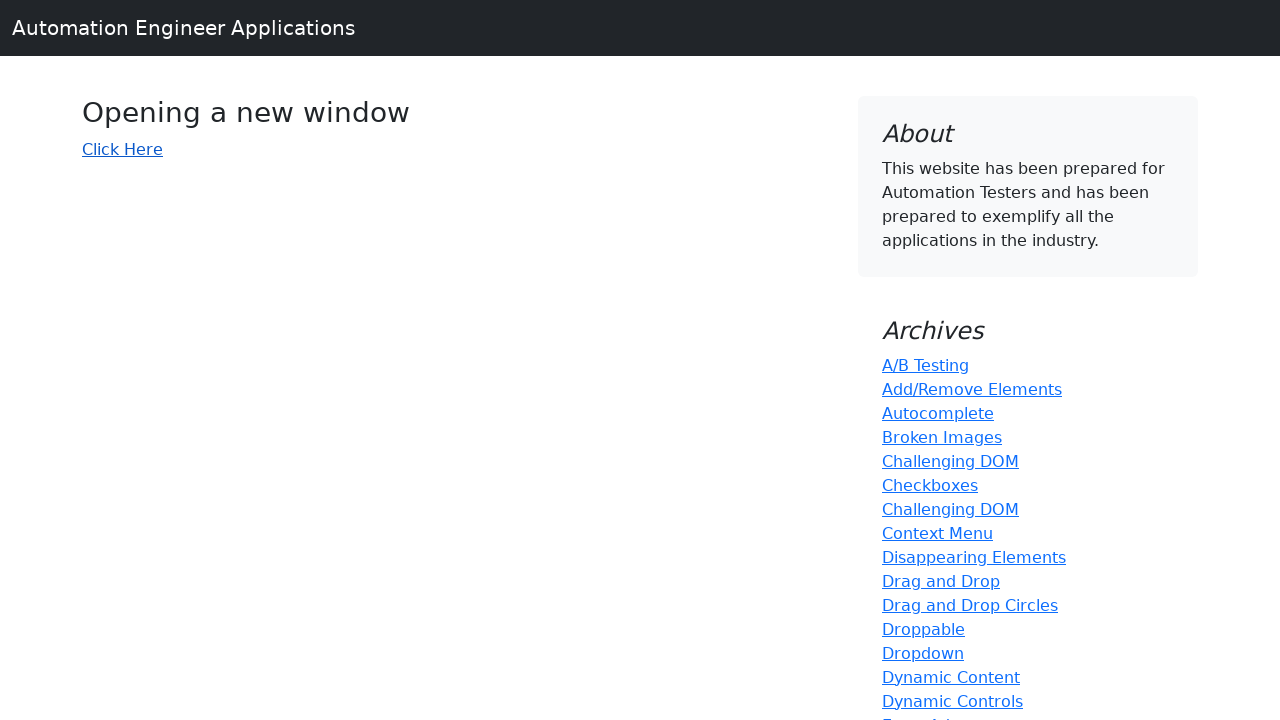